Tests flight booking form by selecting origin and destination cities from dropdown menus

Starting URL: https://rahulshettyacademy.com/dropdownsPractise/

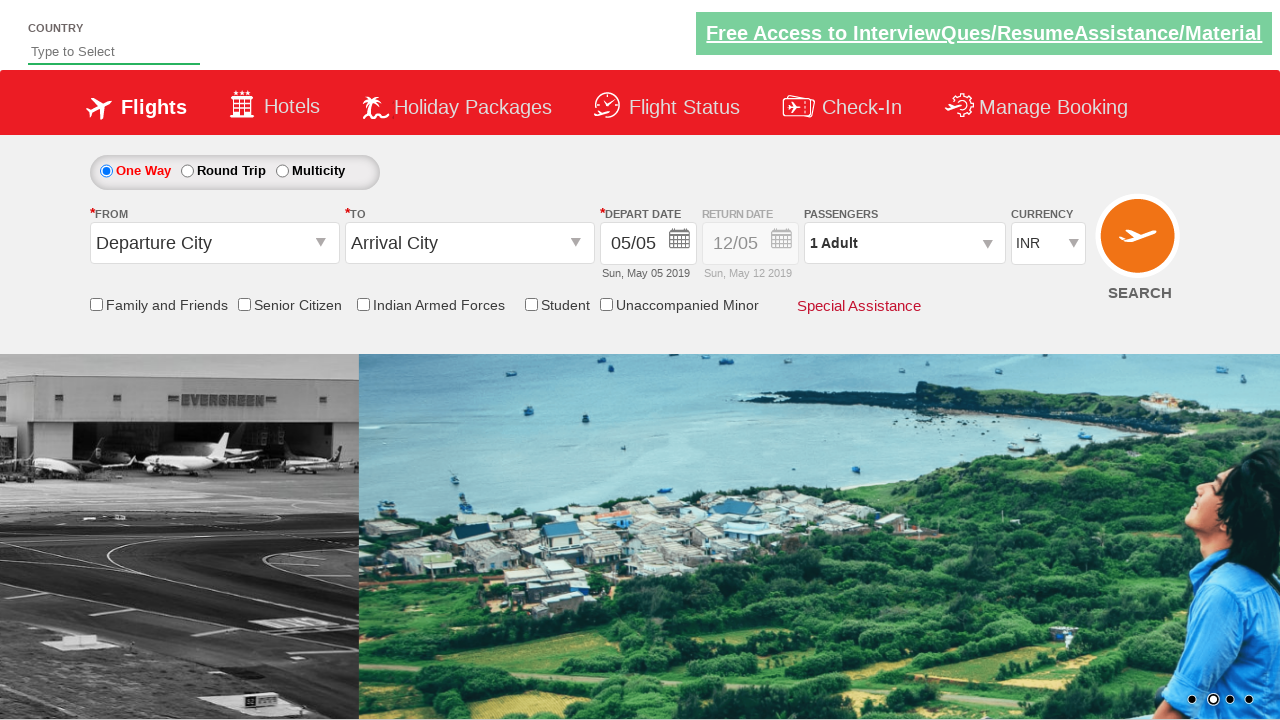

Clicked on origin station dropdown at (214, 243) on #ctl00_mainContent_ddl_originStation1_CTXT
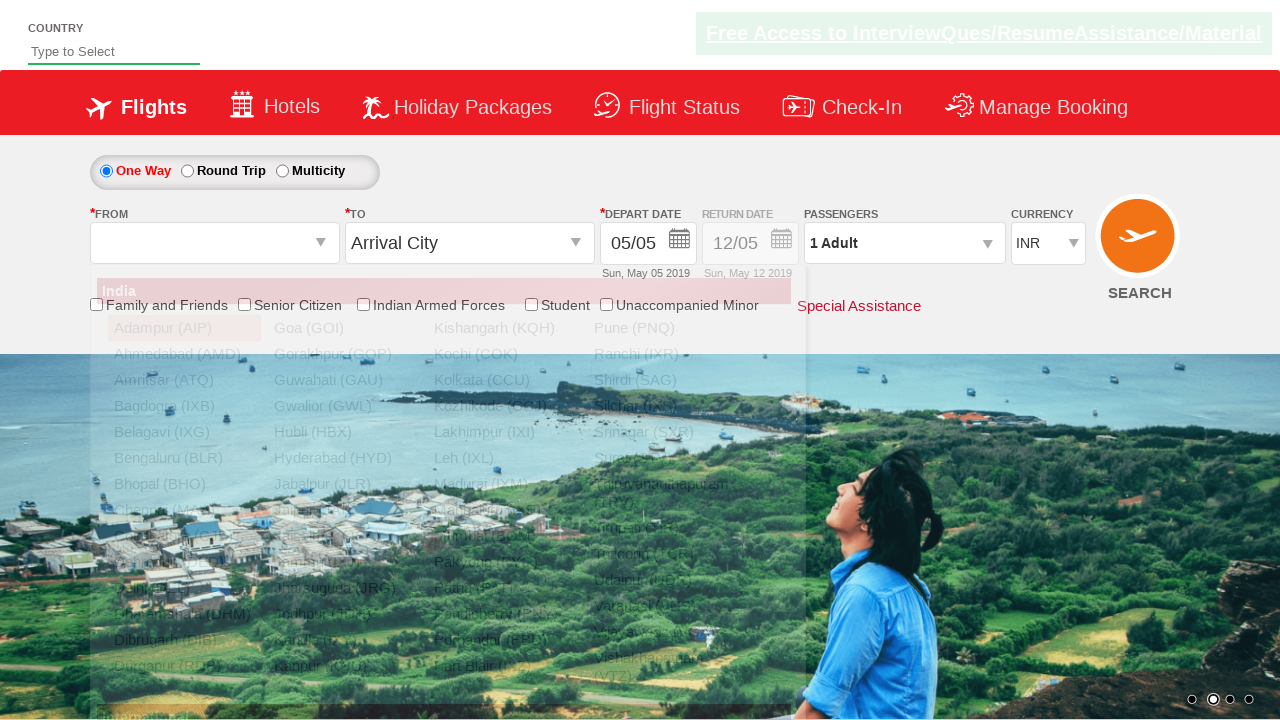

Selected Bengaluru (BLR) as origin city at (184, 458) on a[value='BLR']
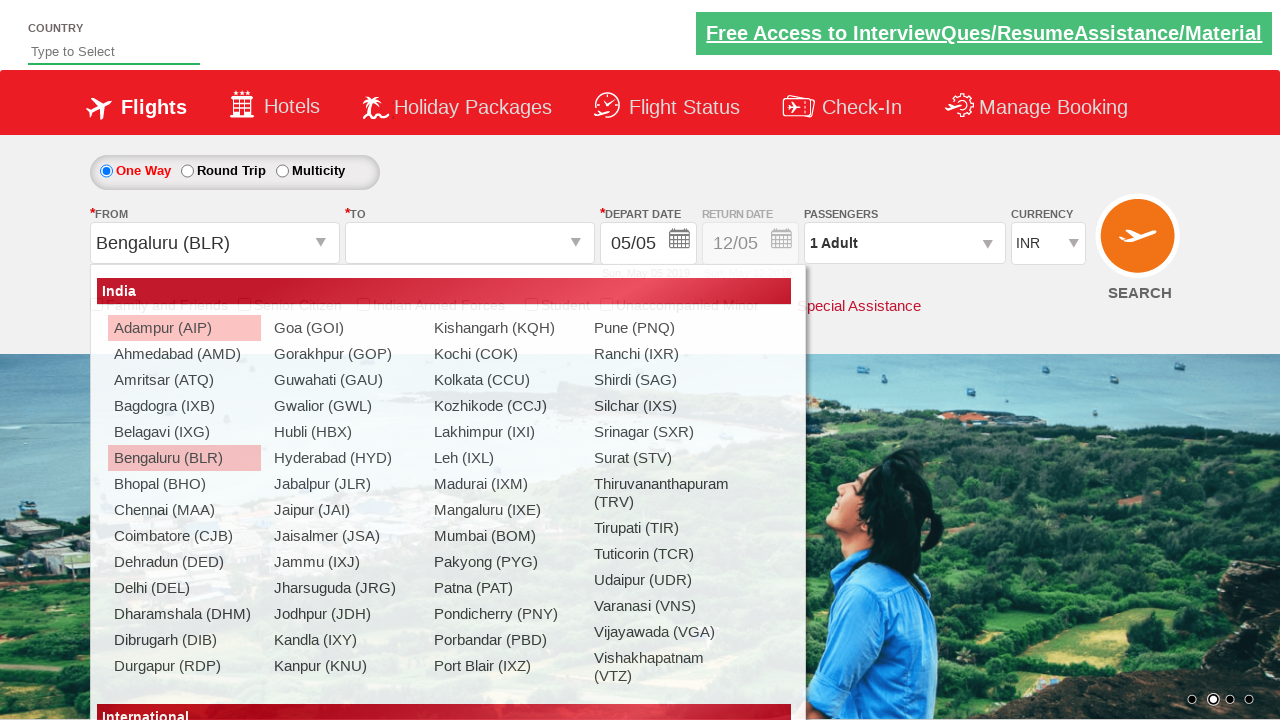

Waited 2 seconds for destination dropdown to be ready
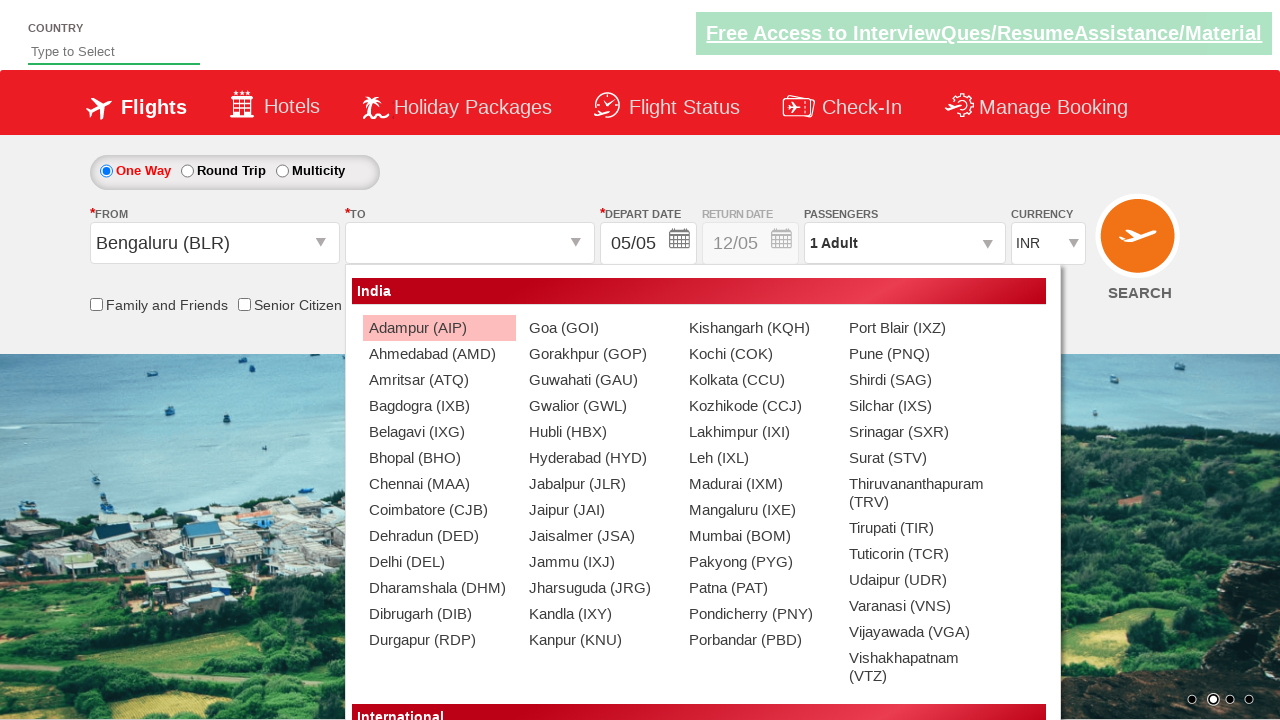

Selected Chennai (MAA) as destination city at (439, 484) on div#ctl00_mainContent_ddl_destinationStation1_CTNR a[value='MAA']
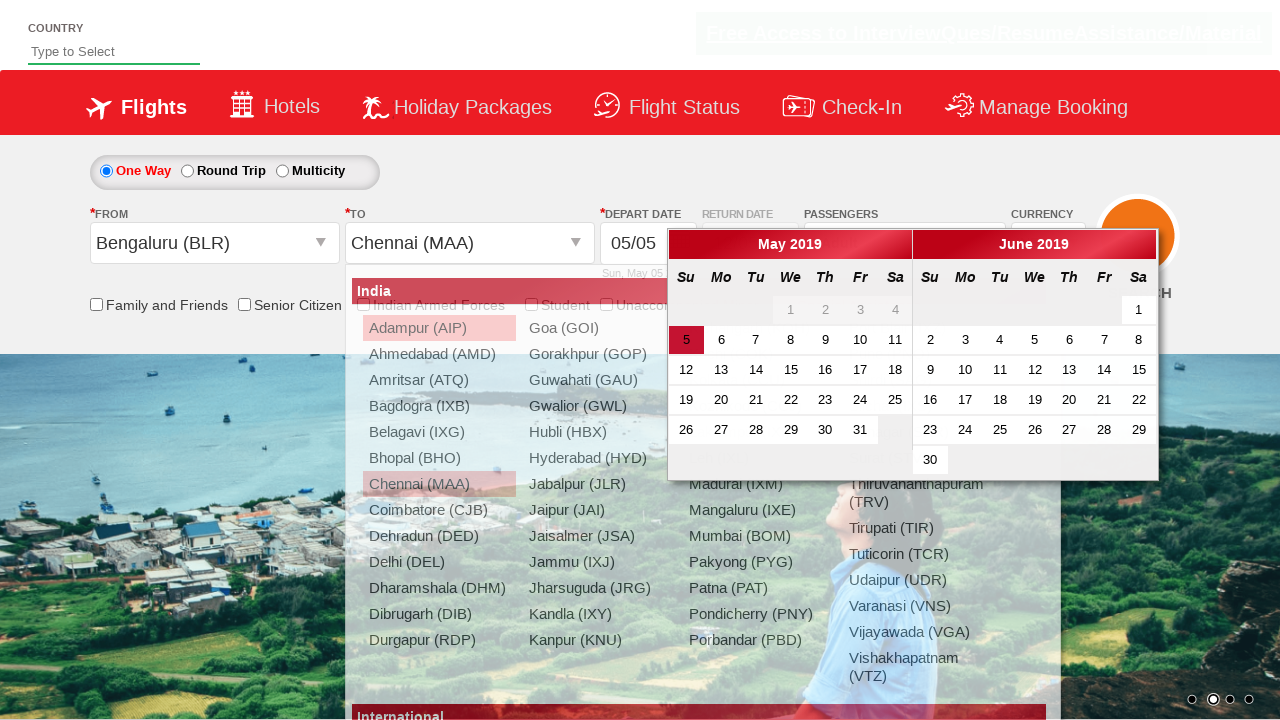

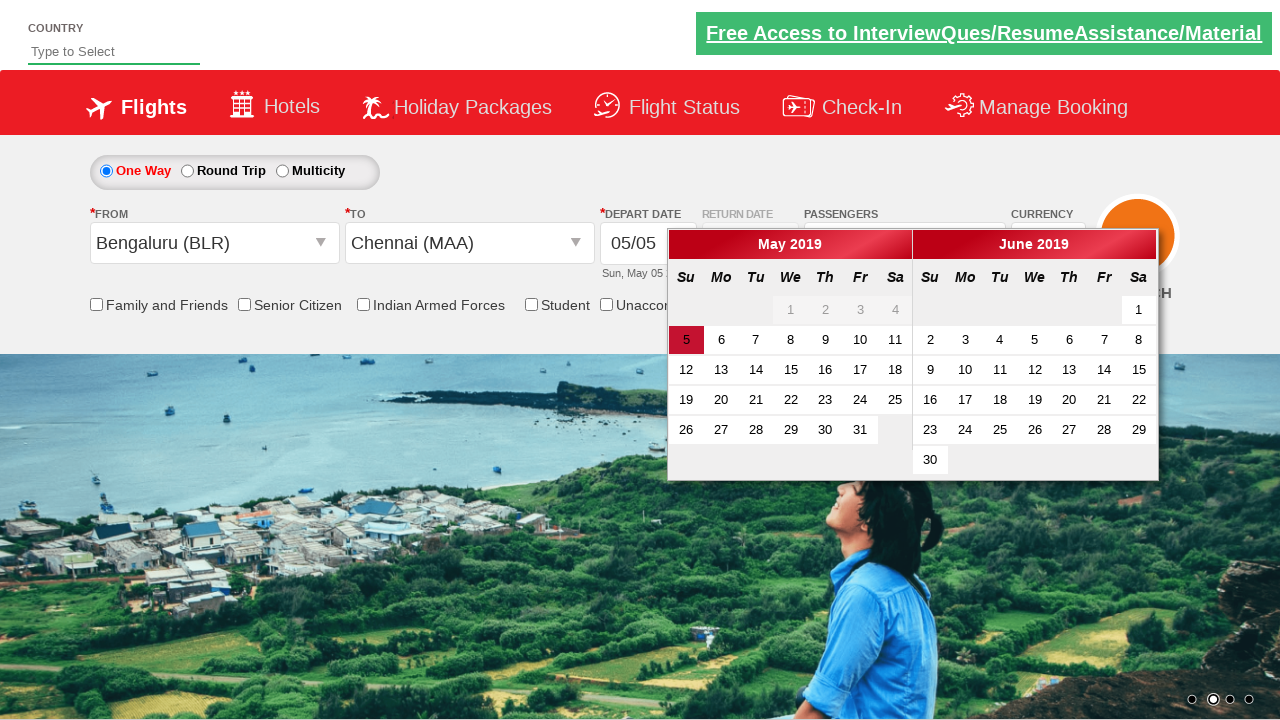